Navigates to a table view by hovering over dropdown menu and clicking table option to view CA state data

Starting URL: https://aquabottesting.com/index.html

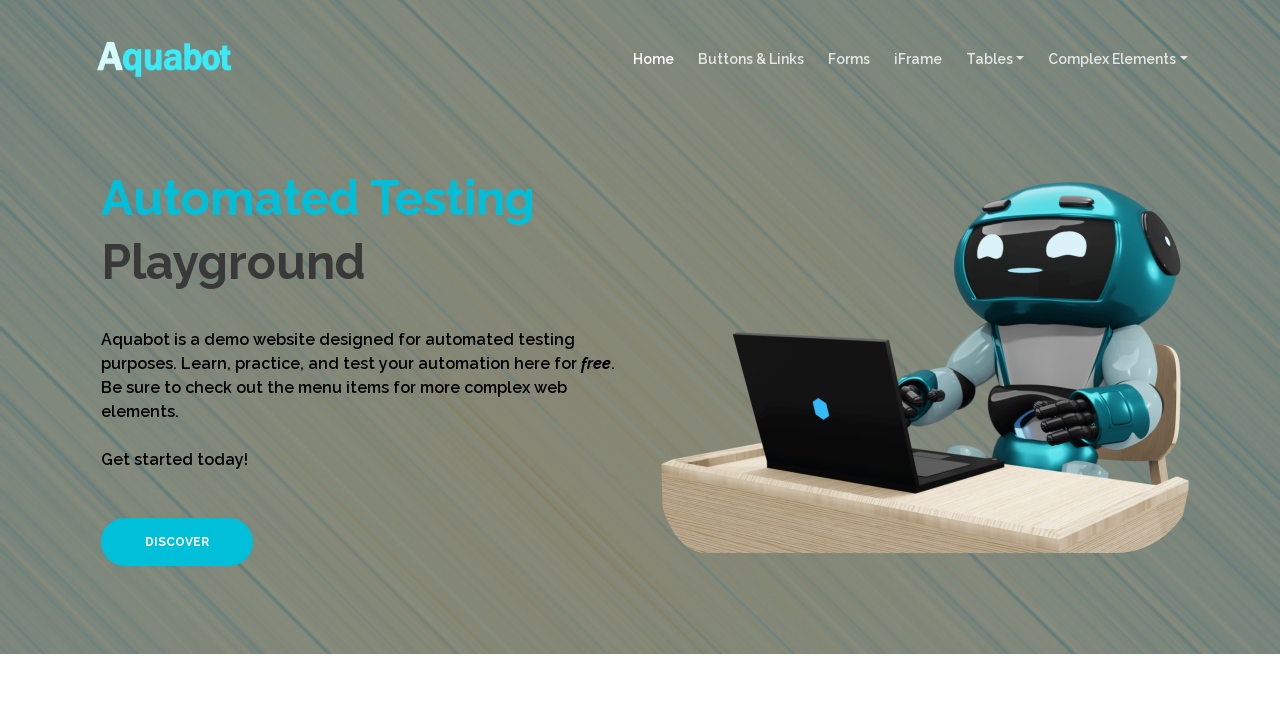

Hovered over dropdown menu to reveal options at (995, 59) on xpath=//a[@id='navbarDropdown2']
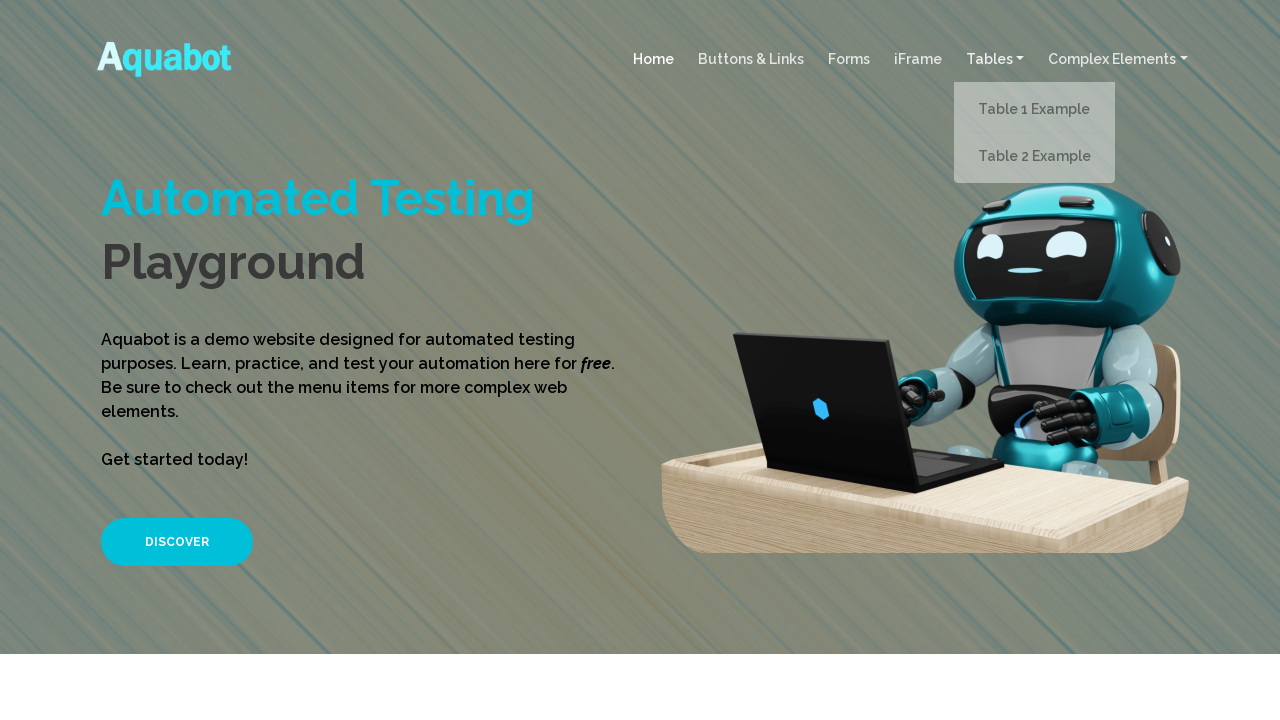

Dropdown menu appeared
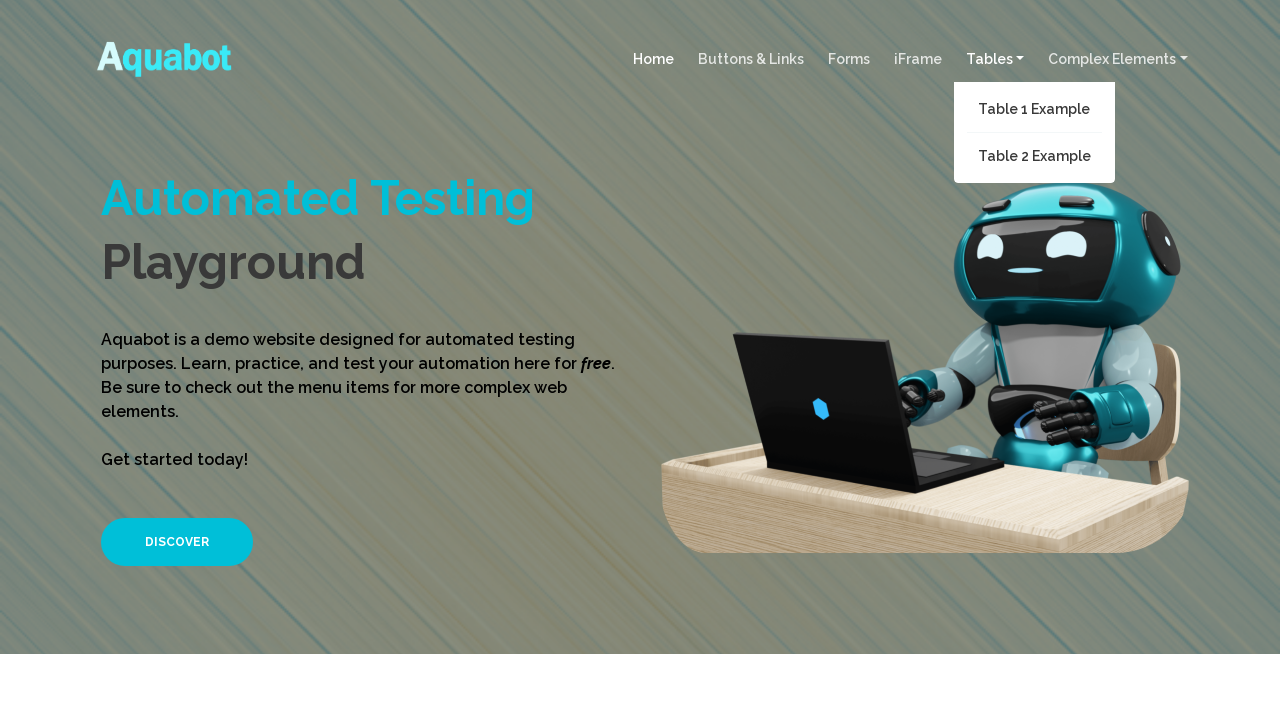

Clicked table option from dropdown menu at (1034, 109) on (//*[@class='dropdown-menu'])[1]/a[1]
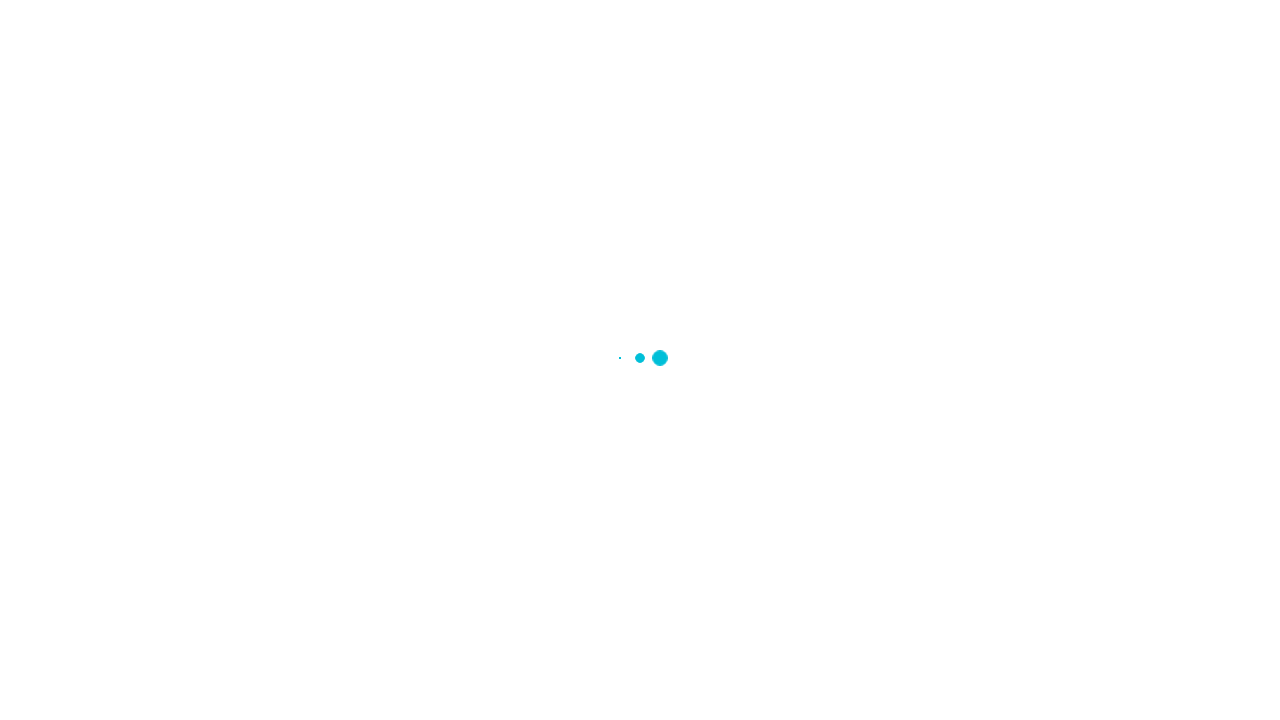

Table view loaded successfully with CA state data
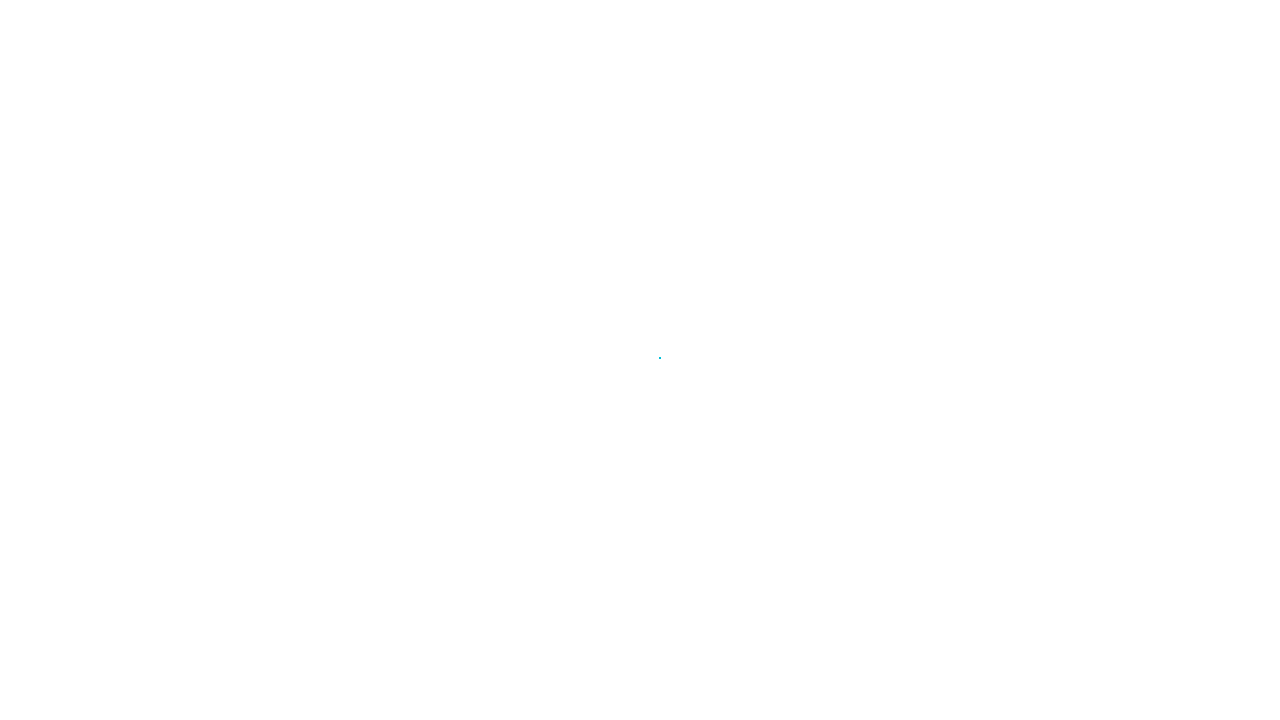

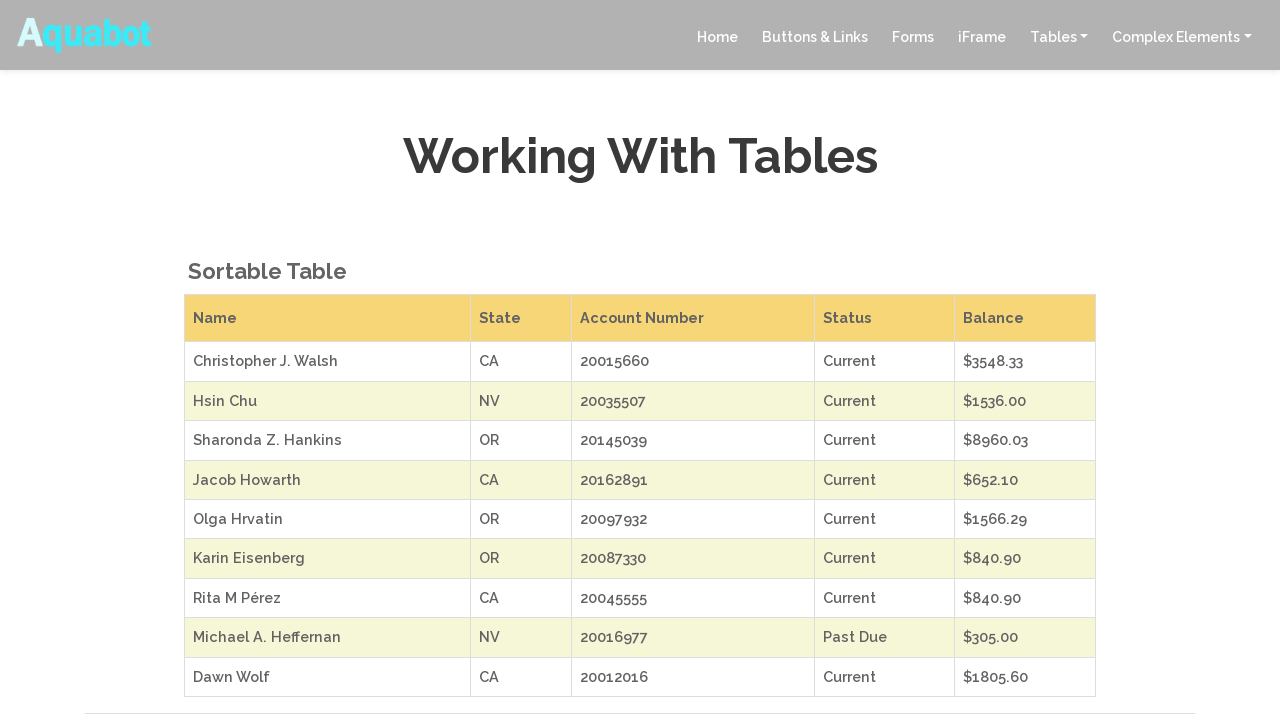